Tests filling a text input field with sample text on the automation sandbox

Starting URL: https://thefreerangetester.github.io/sandbox-automation-testing/

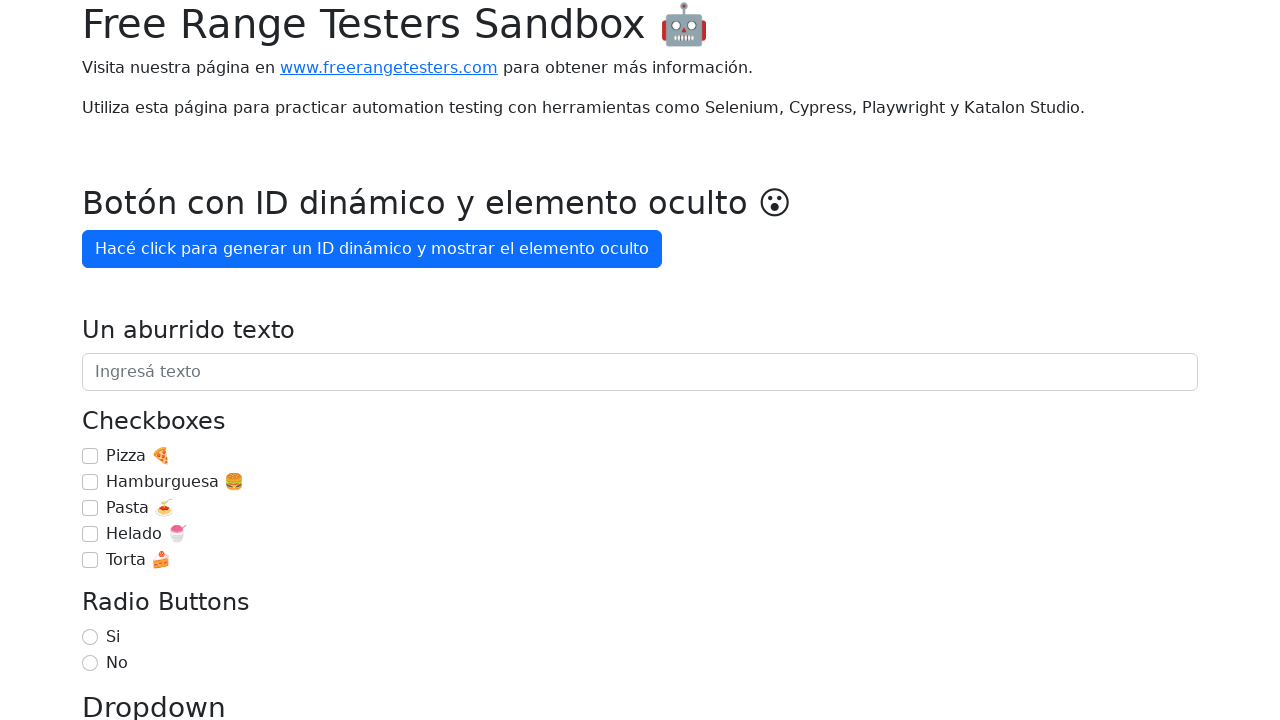

Filled text input field with 'Estoy aprendiendo Playwright 🚀' on internal:attr=[placeholder="Ingresá texto"i]
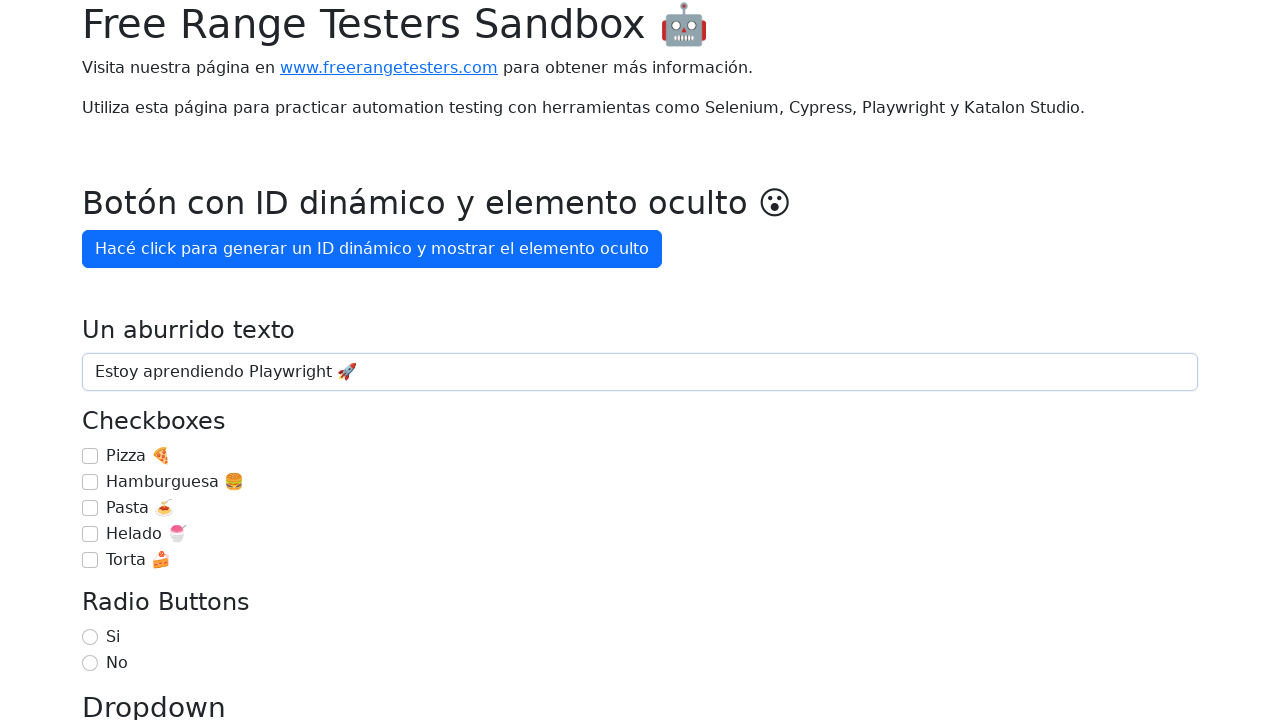

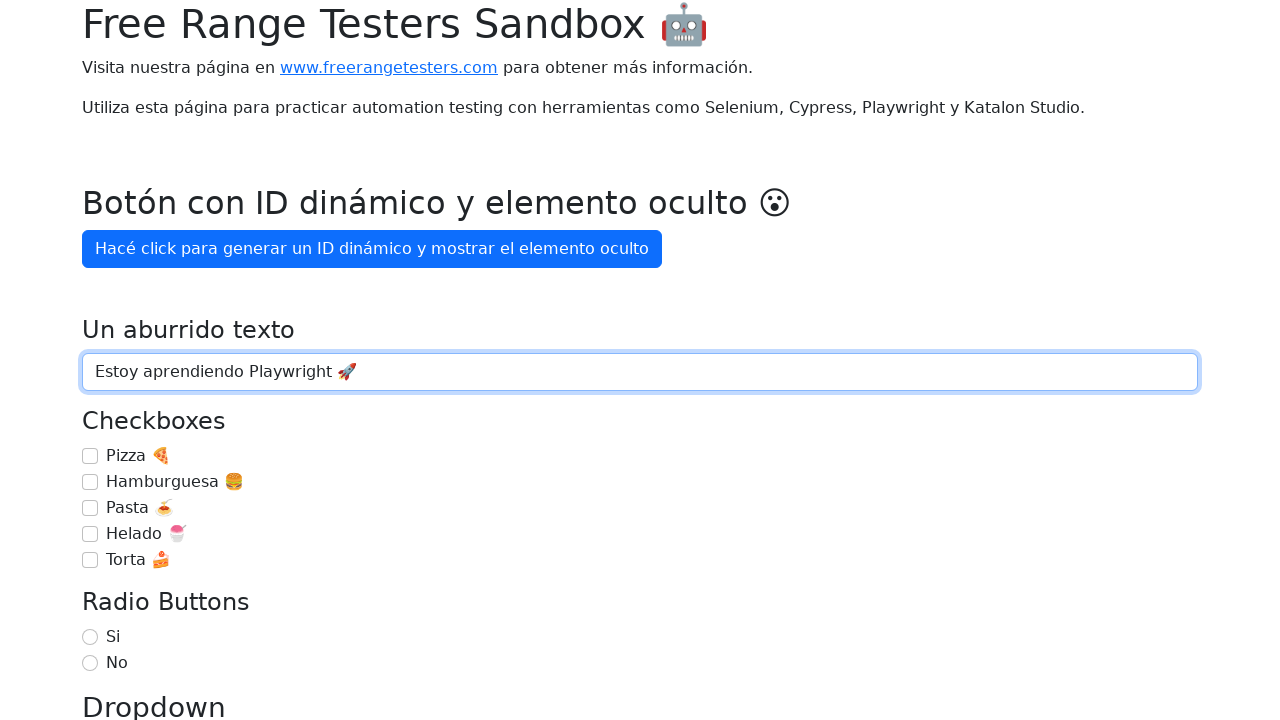